Tests filling out the entire feedback form, submitting, clicking No to go back, and verifying all previously entered values are preserved in the form fields

Starting URL: https://kristinek.github.io/site/tasks/provide_feedback

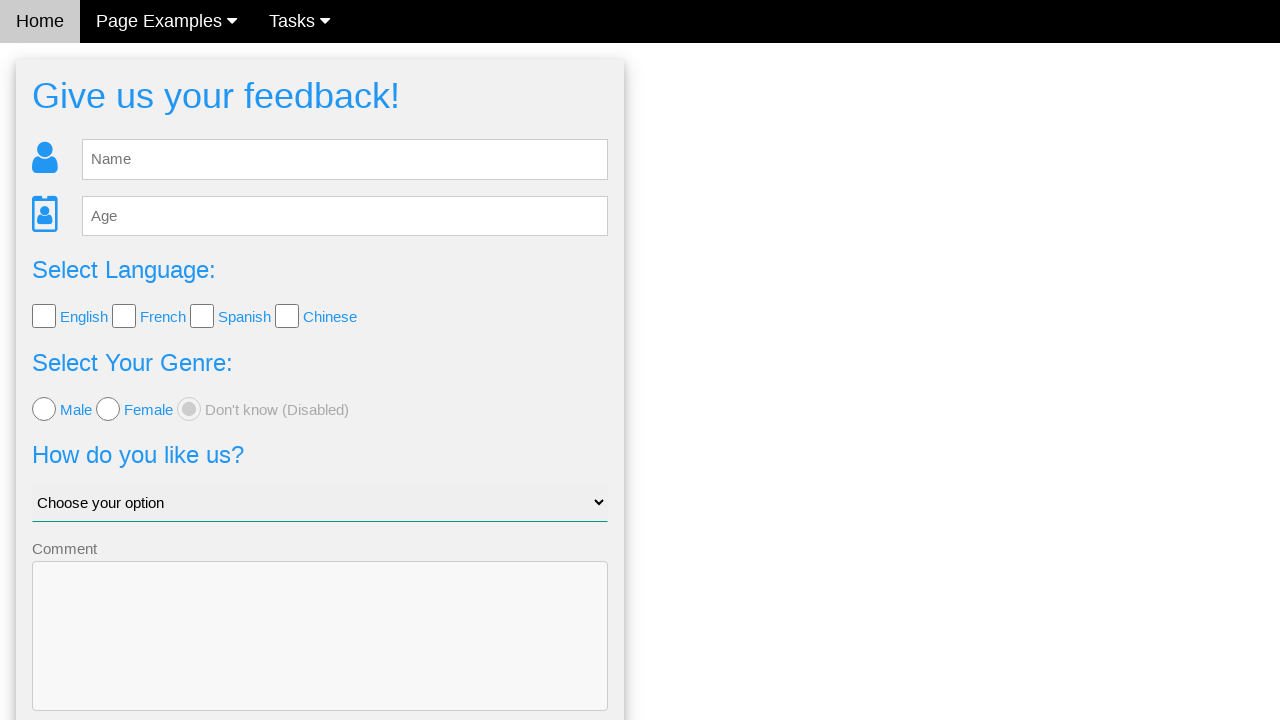

Filled name field with 'Saule' on #fb_name
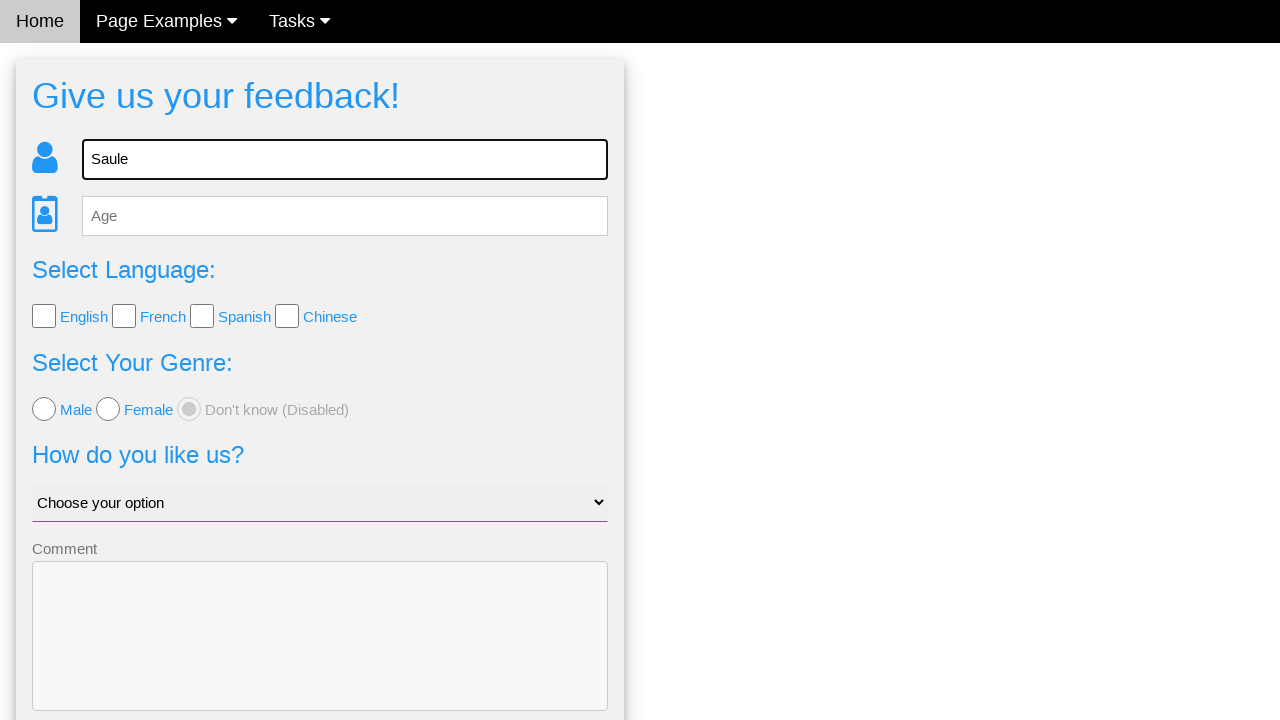

Filled age field with '22' on #fb_age
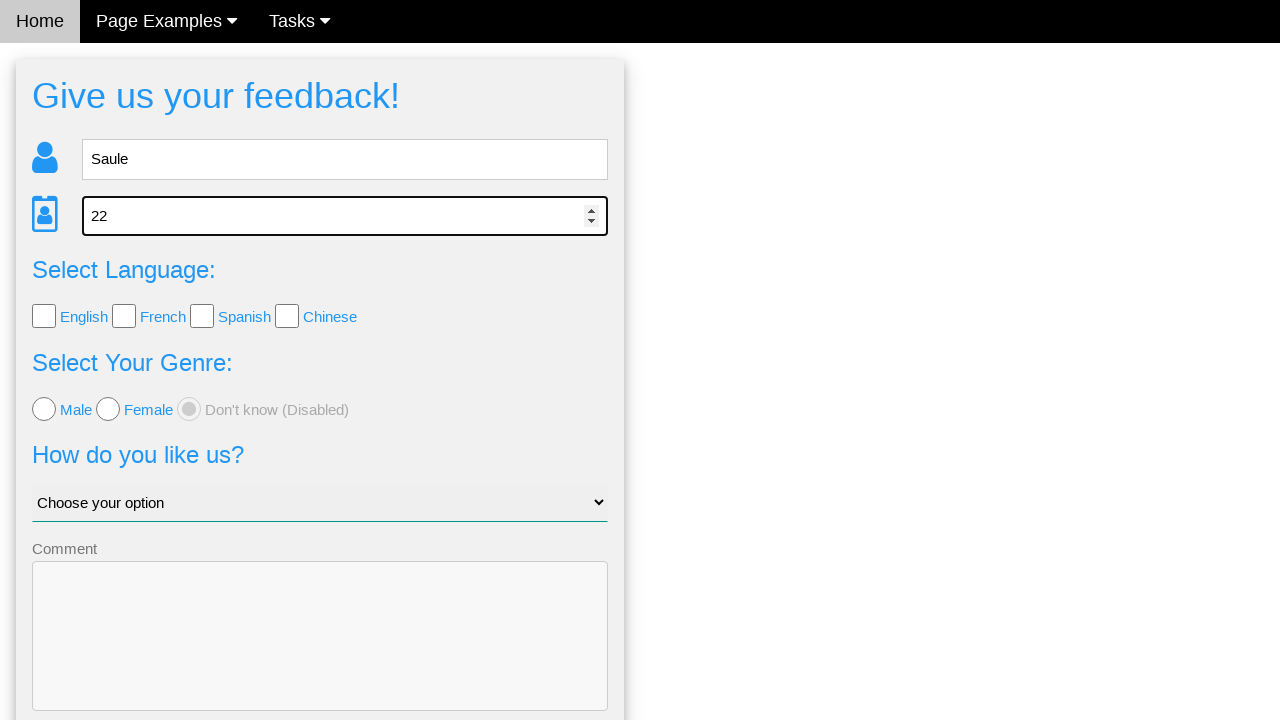

Clicked first checkbox (English) at (44, 316) on .w3-check >> nth=0
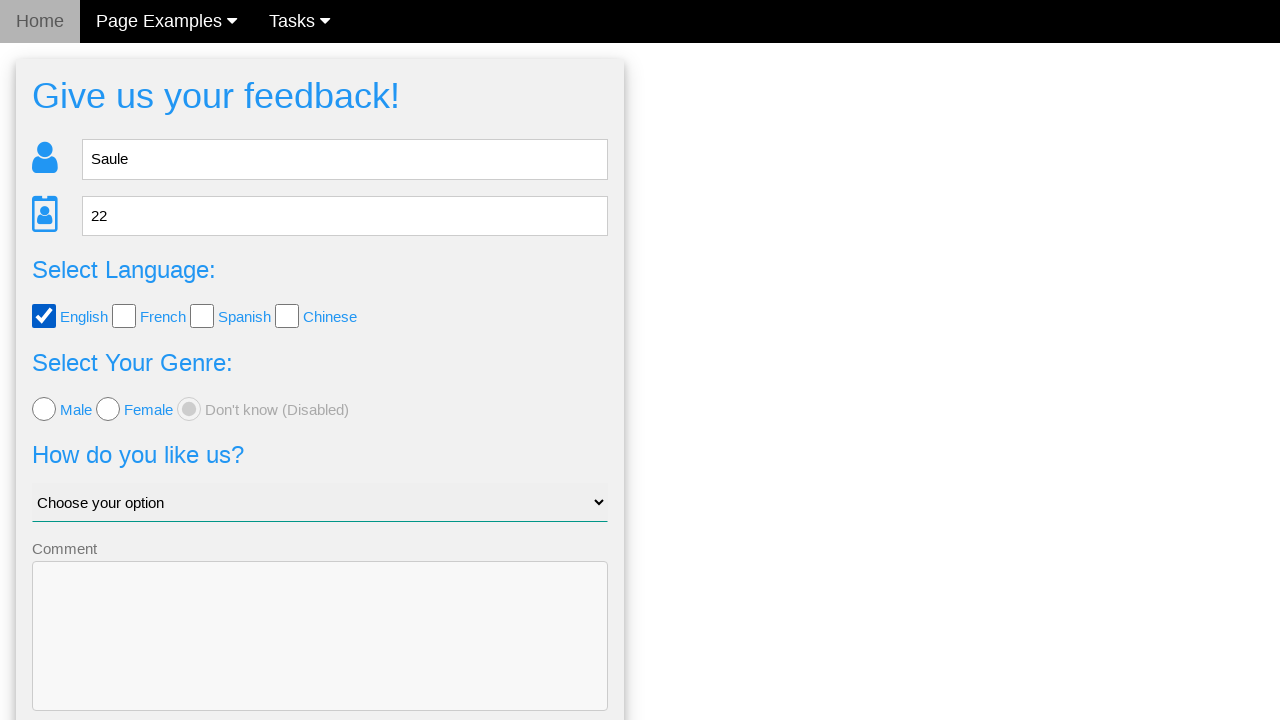

Clicked second radio button (female) at (108, 409) on .w3-radio >> nth=1
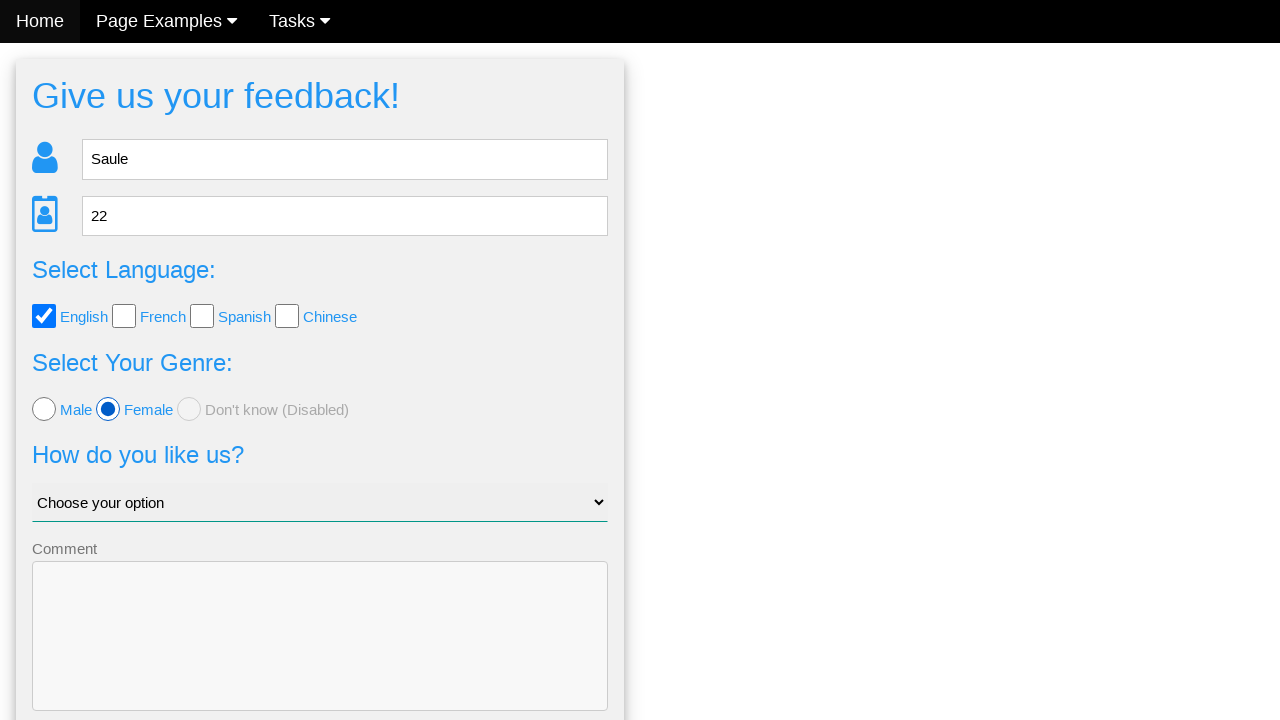

Selected third option from dropdown on .w3-select
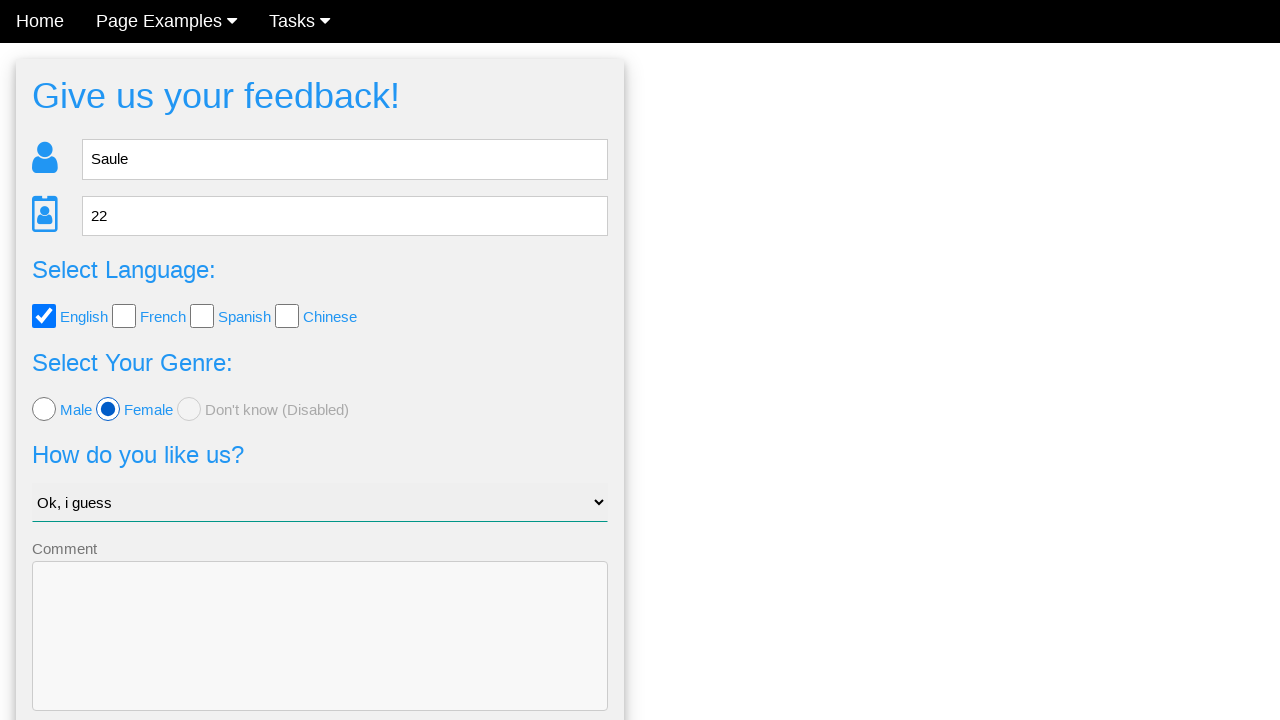

Filled comment field with 'Testing' on textarea[name='comment']
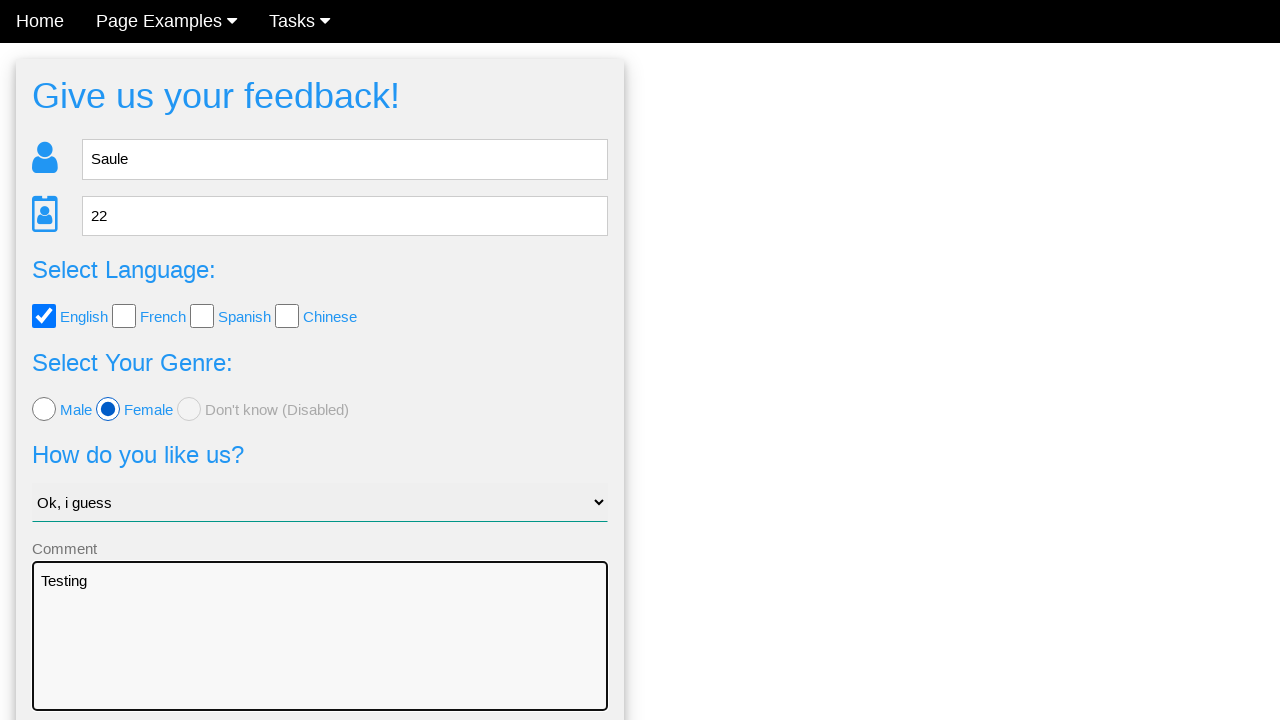

Clicked Send button to submit feedback form at (320, 656) on button[type='submit']
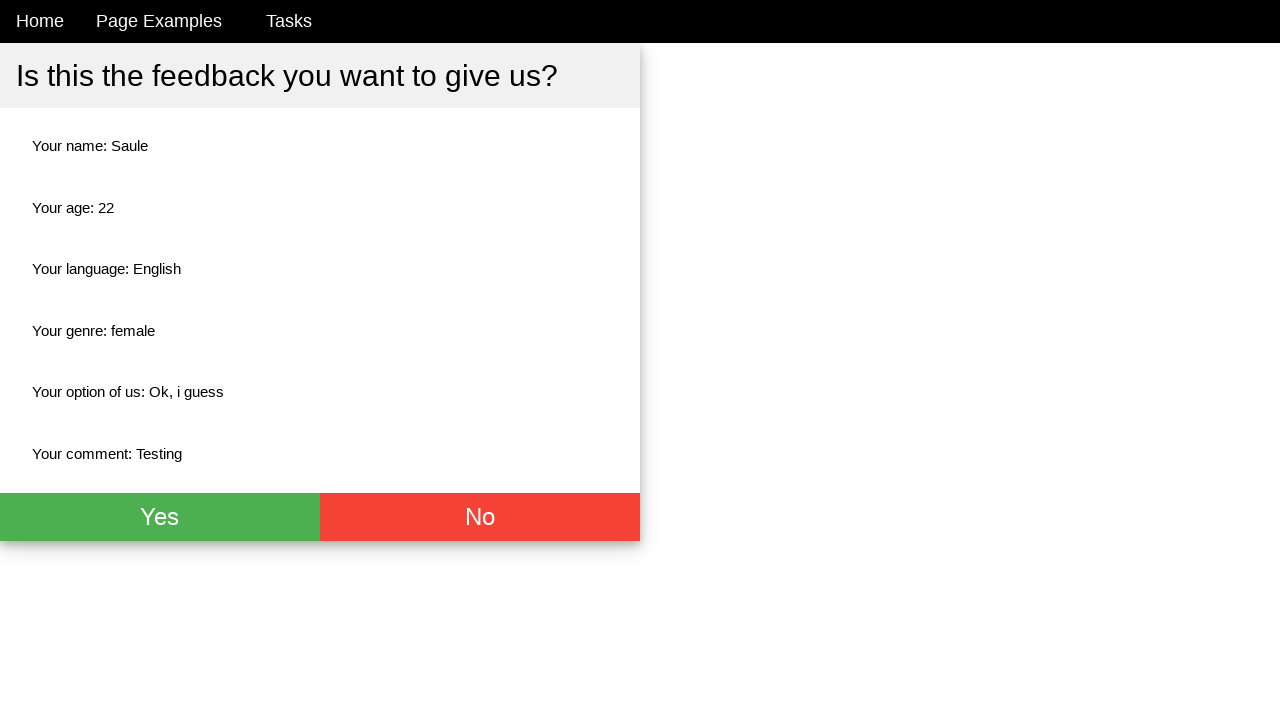

No button loaded after form submission
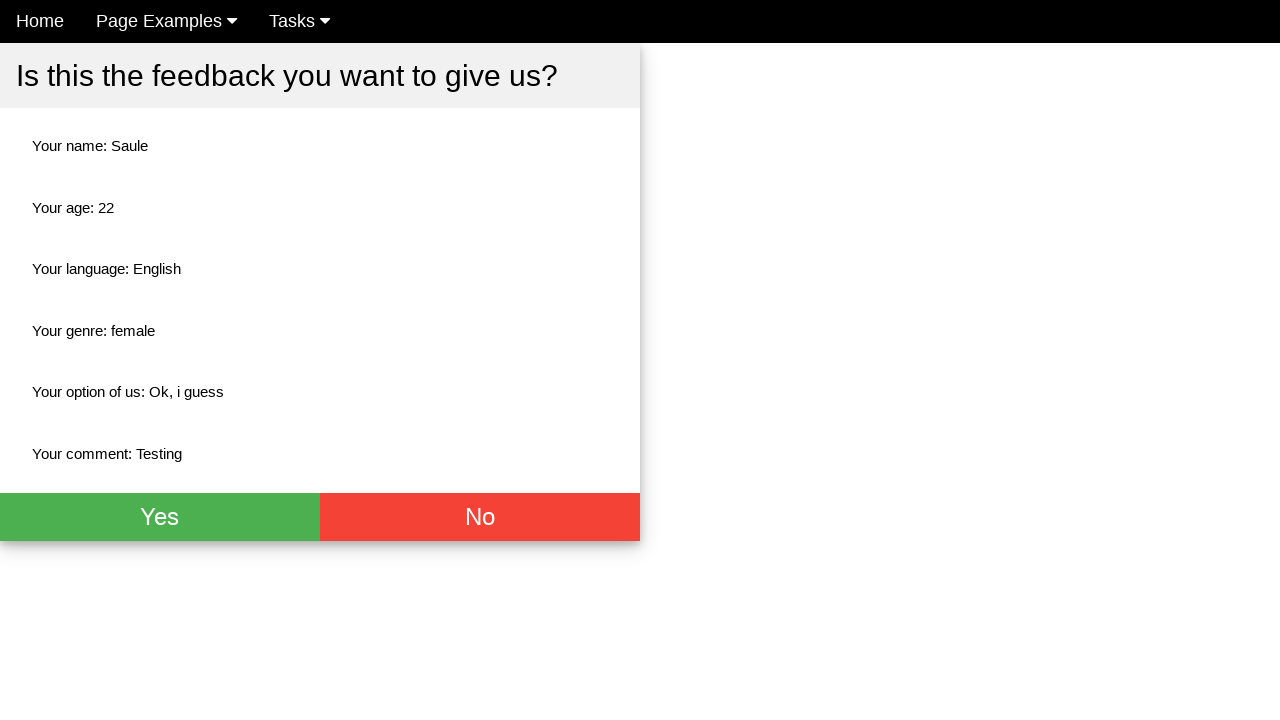

Clicked No button to return to form at (480, 517) on .w3-red
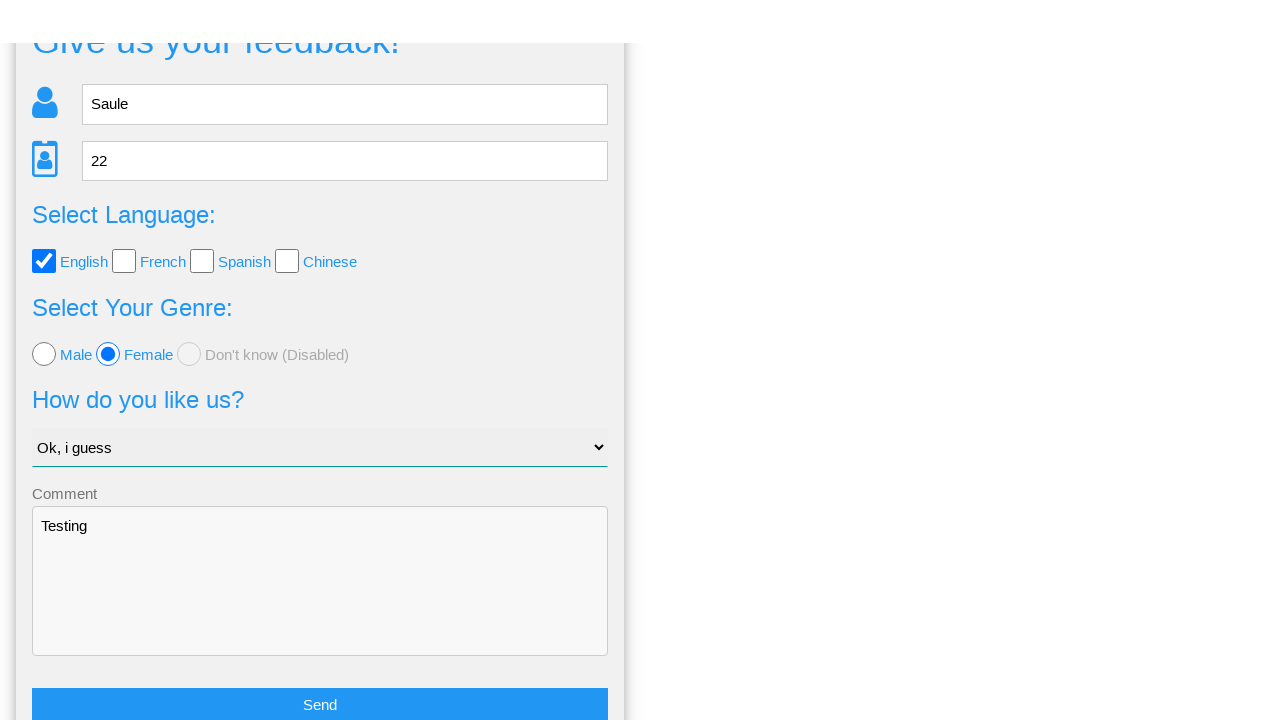

Form loaded and name field is present
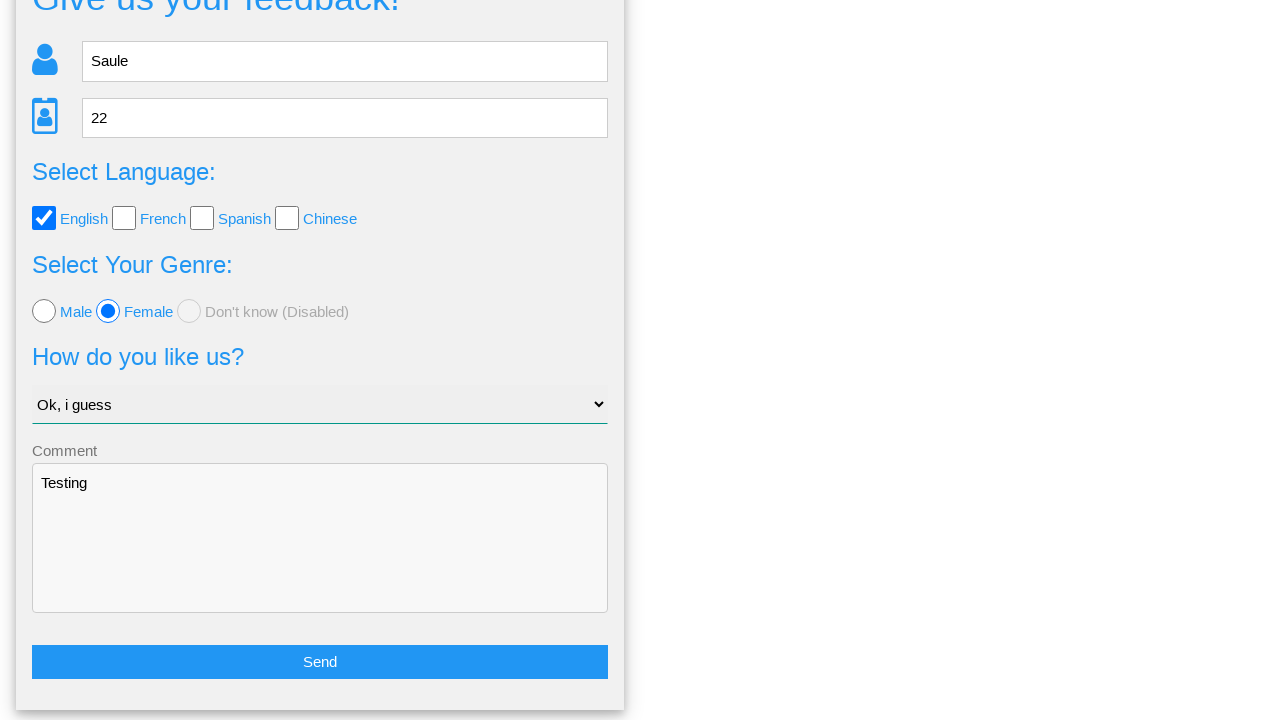

Verified name field still contains 'Saule'
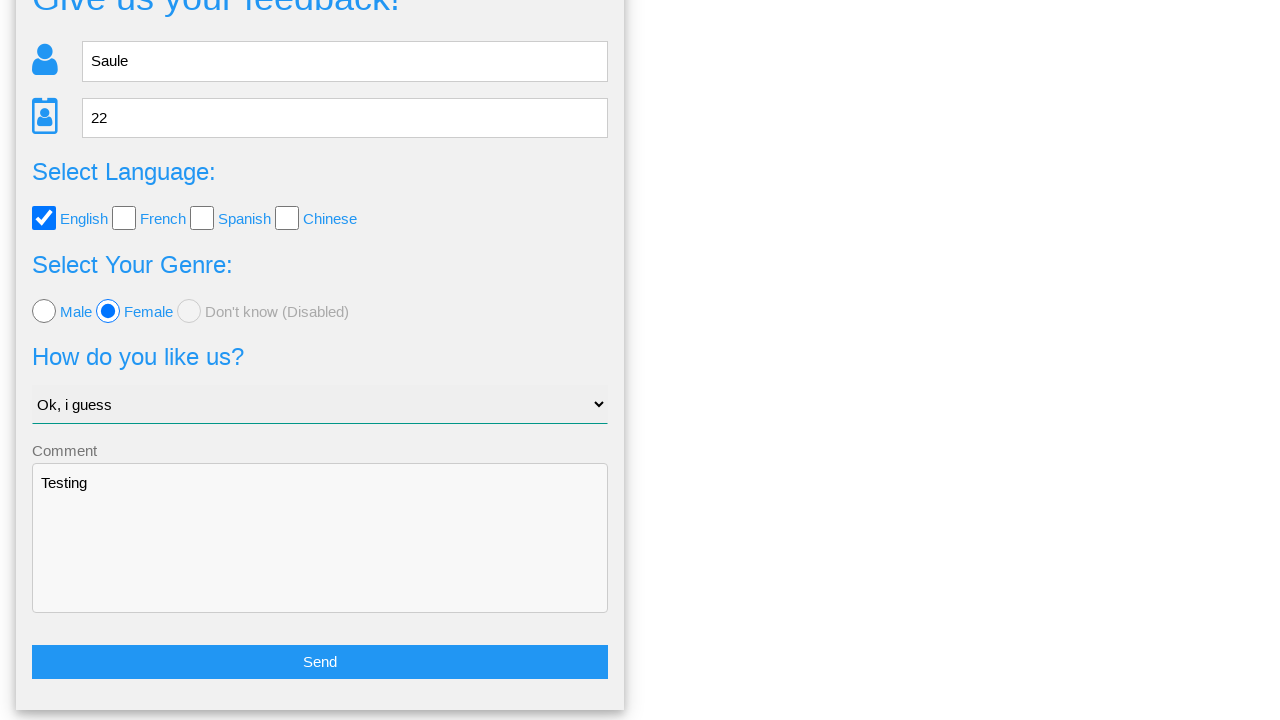

Verified age field still contains '22'
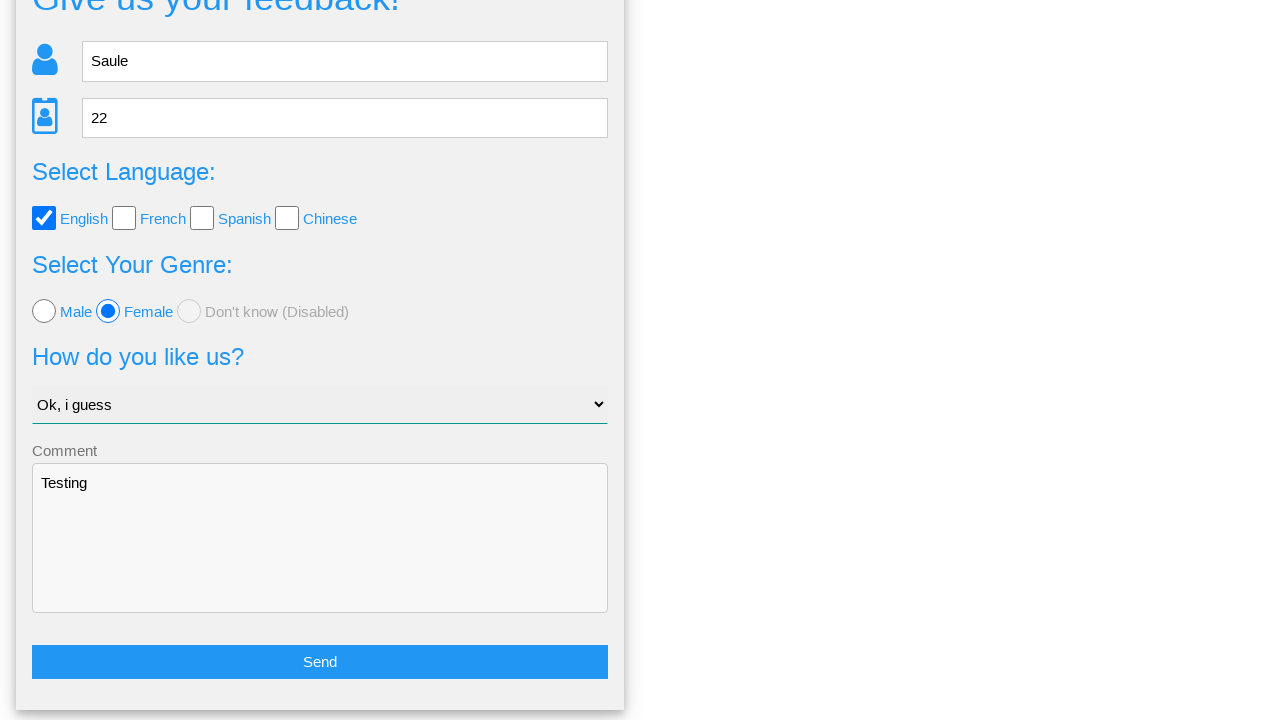

Verified first checkbox (English) is still checked
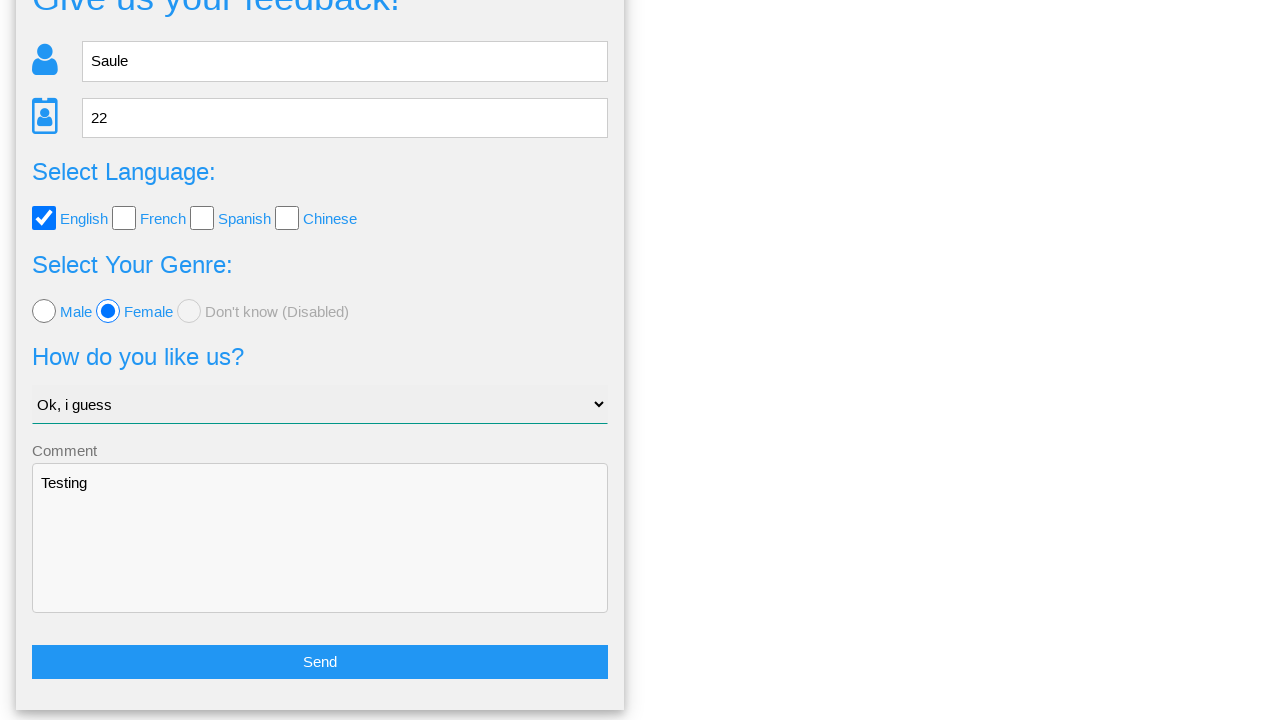

Verified second checkbox is not checked
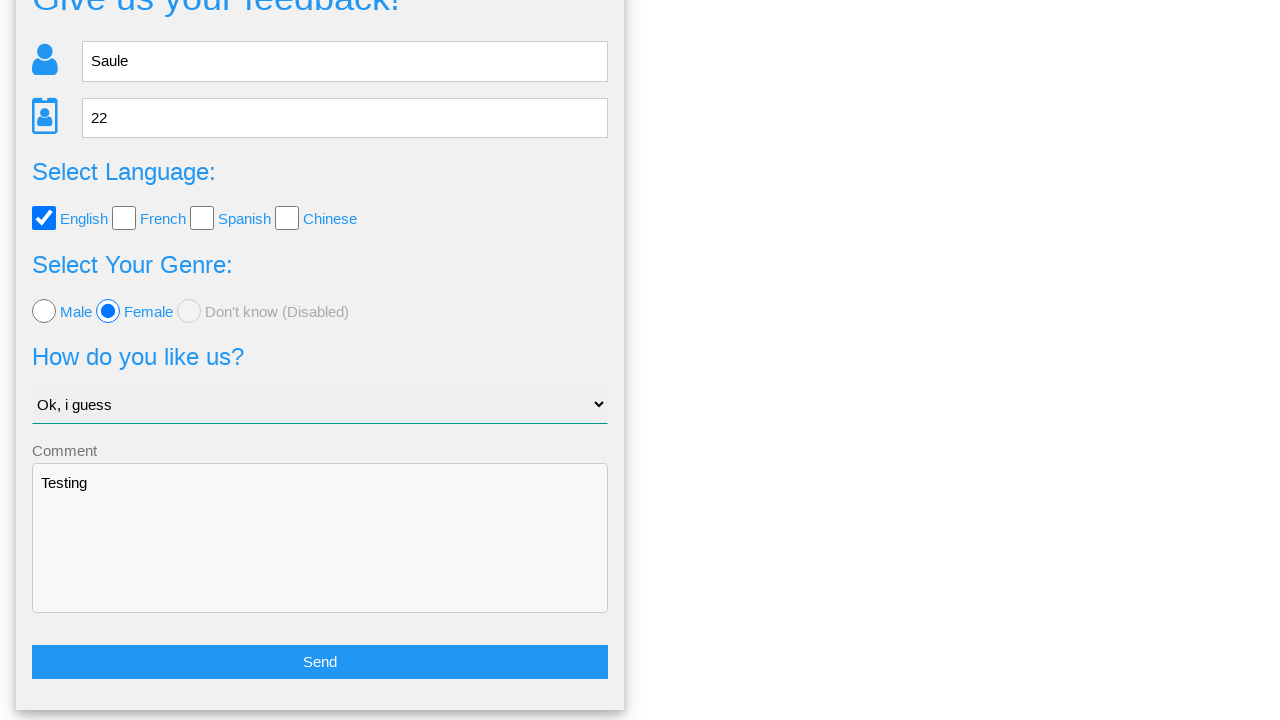

Verified third checkbox is not checked
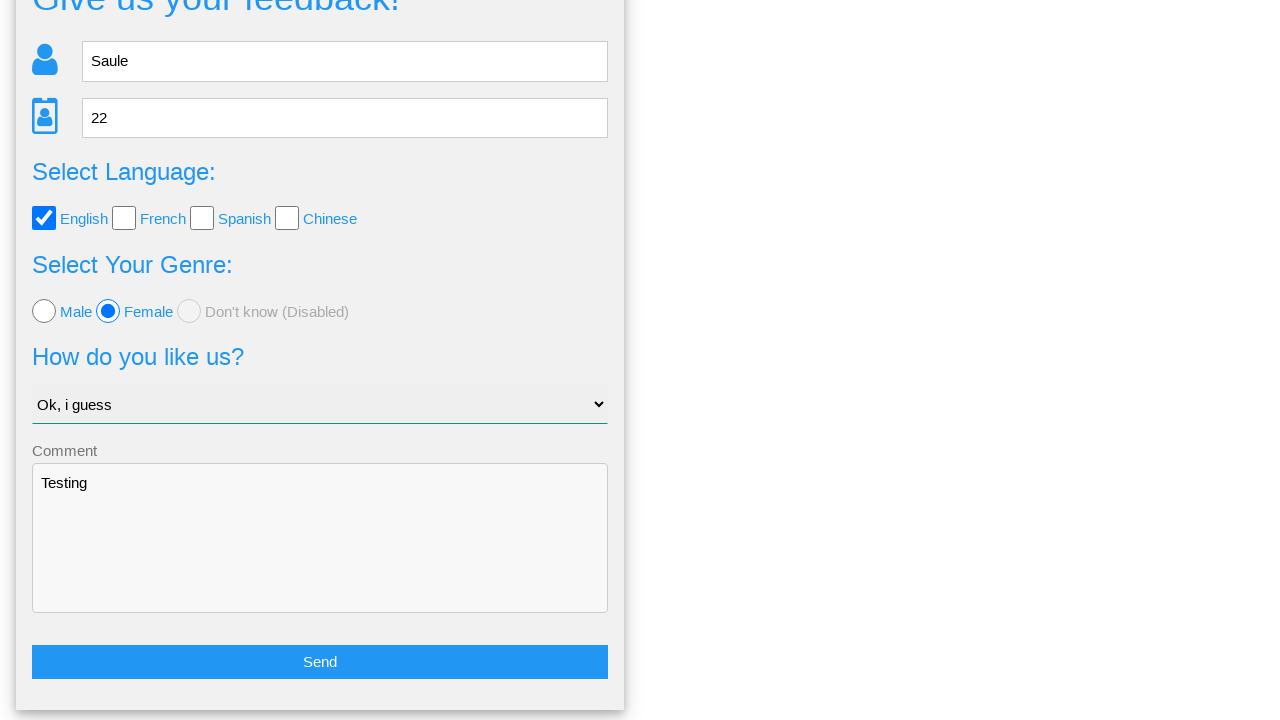

Verified fourth checkbox is not checked
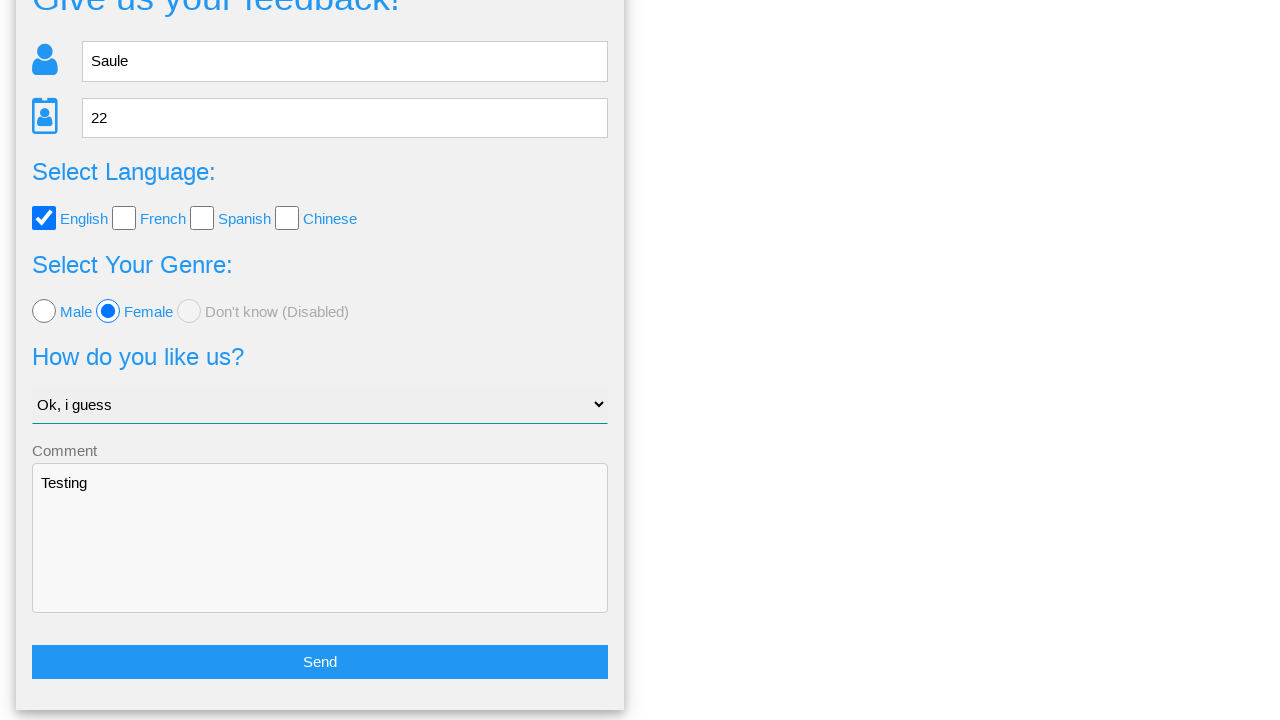

Verified second radio button (female) is still checked
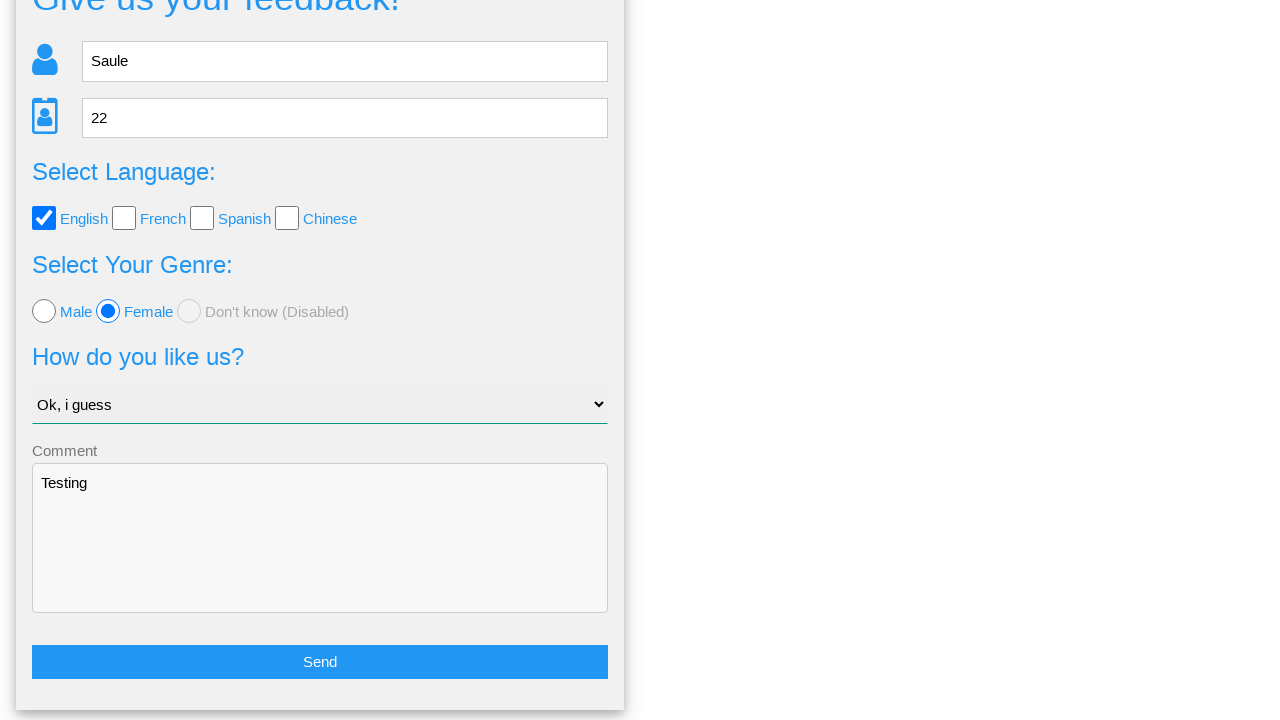

Verified comment field still contains 'Testing'
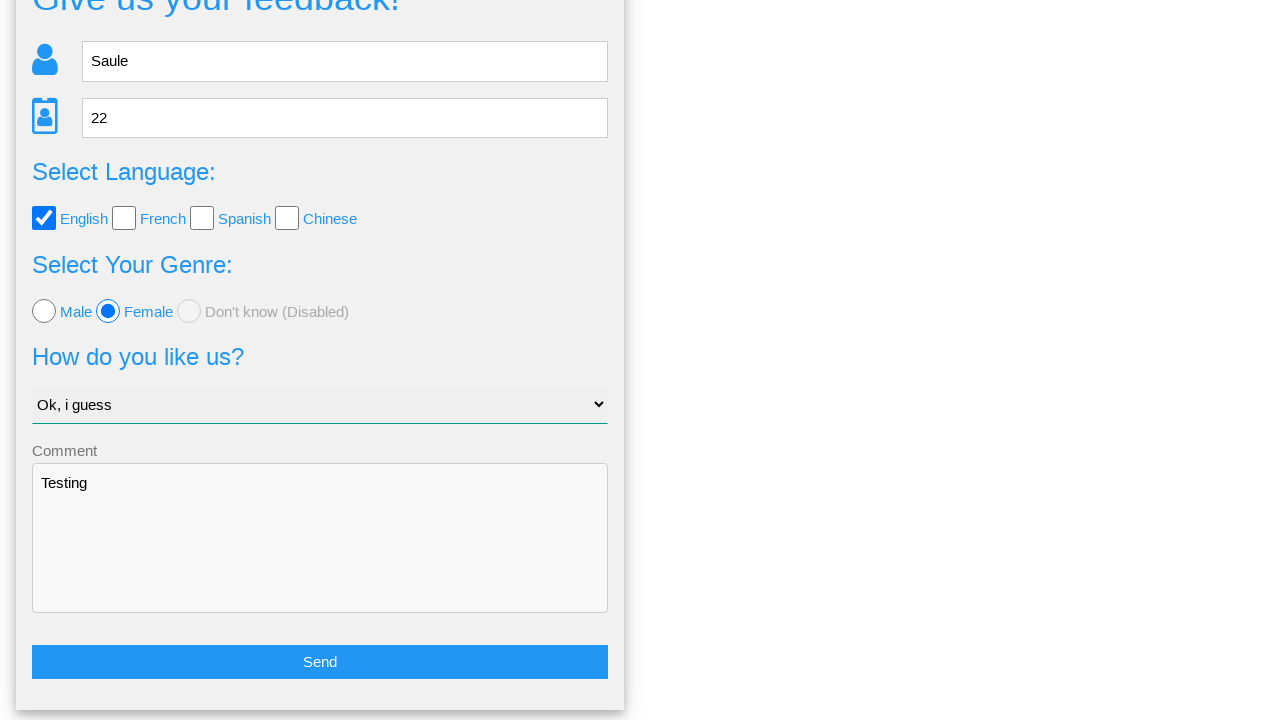

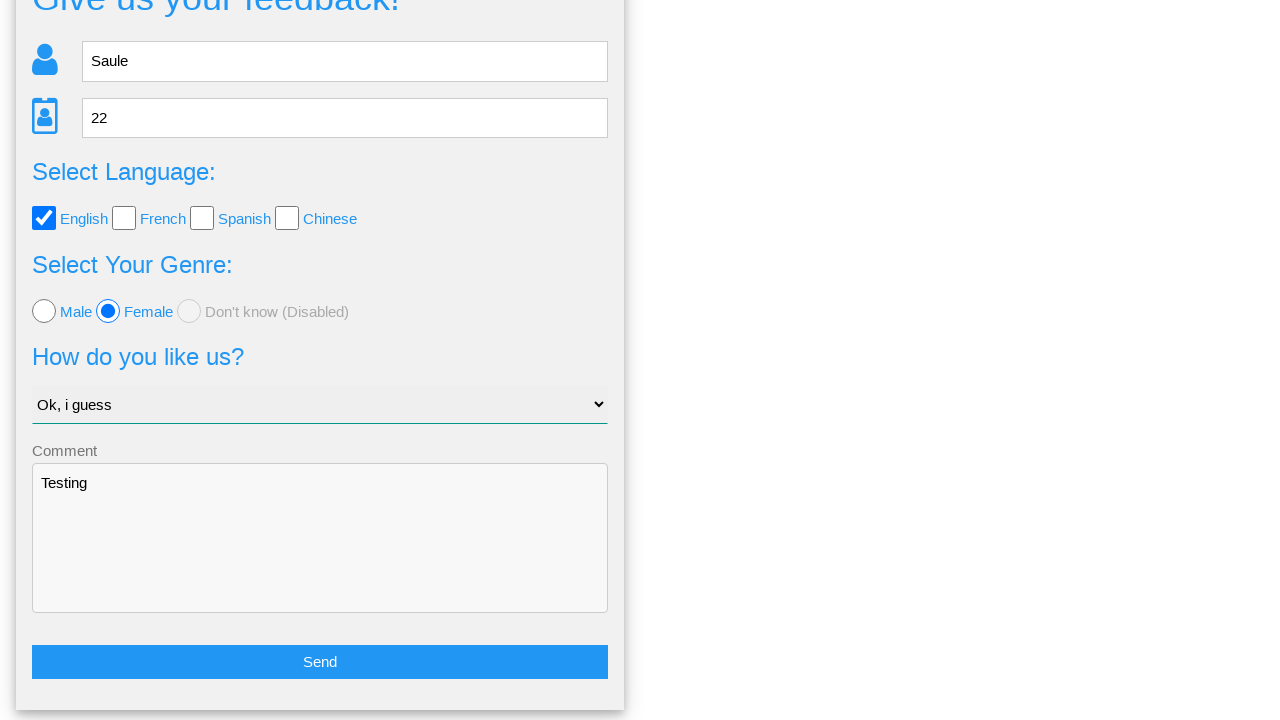